Tests clicking About link in main menu navigates to About page

Starting URL: https://webshop-agil-testautomatiserare.netlify.app

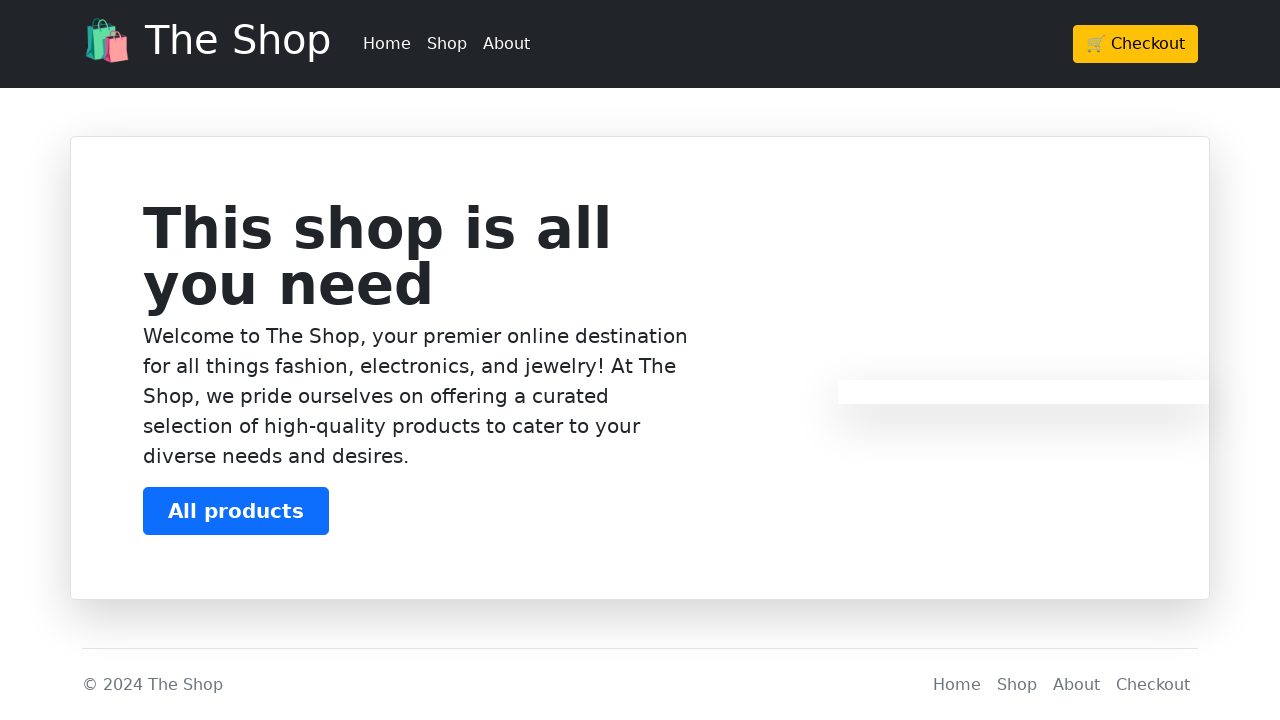

Waited for About link in main menu to be available
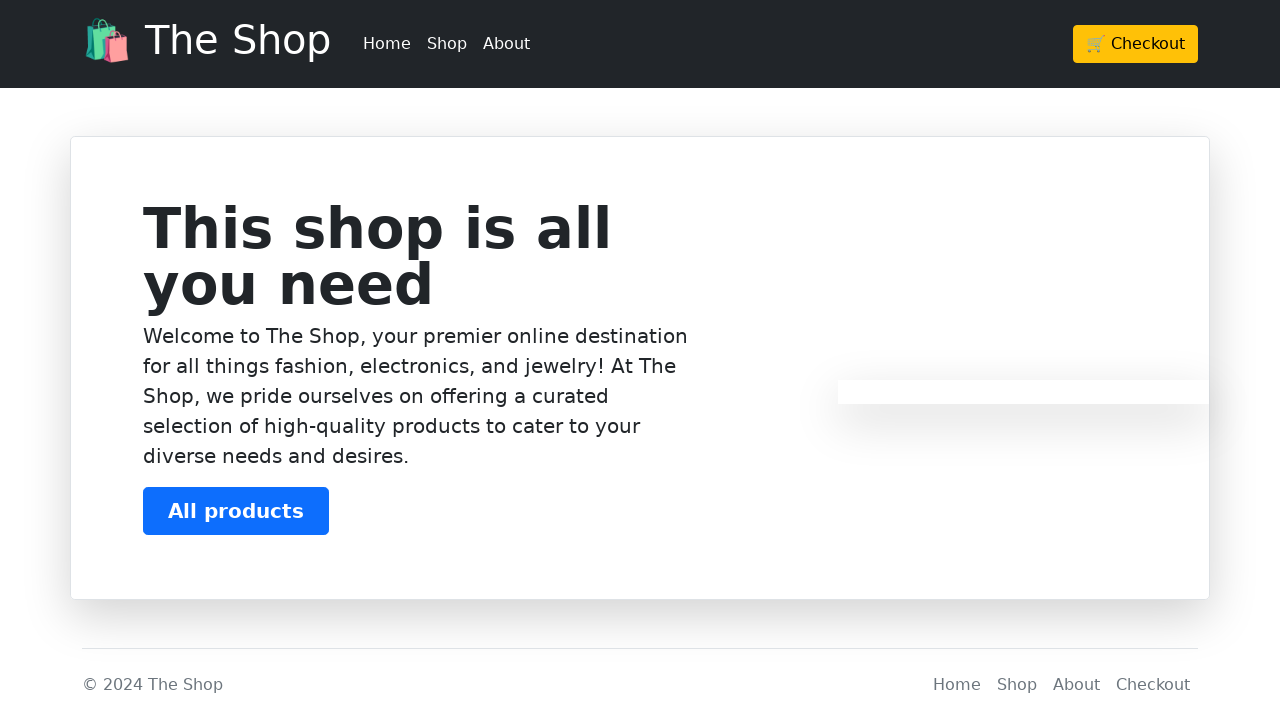

Clicked About link in main menu at (506, 44) on header div div ul li:nth-child(3)
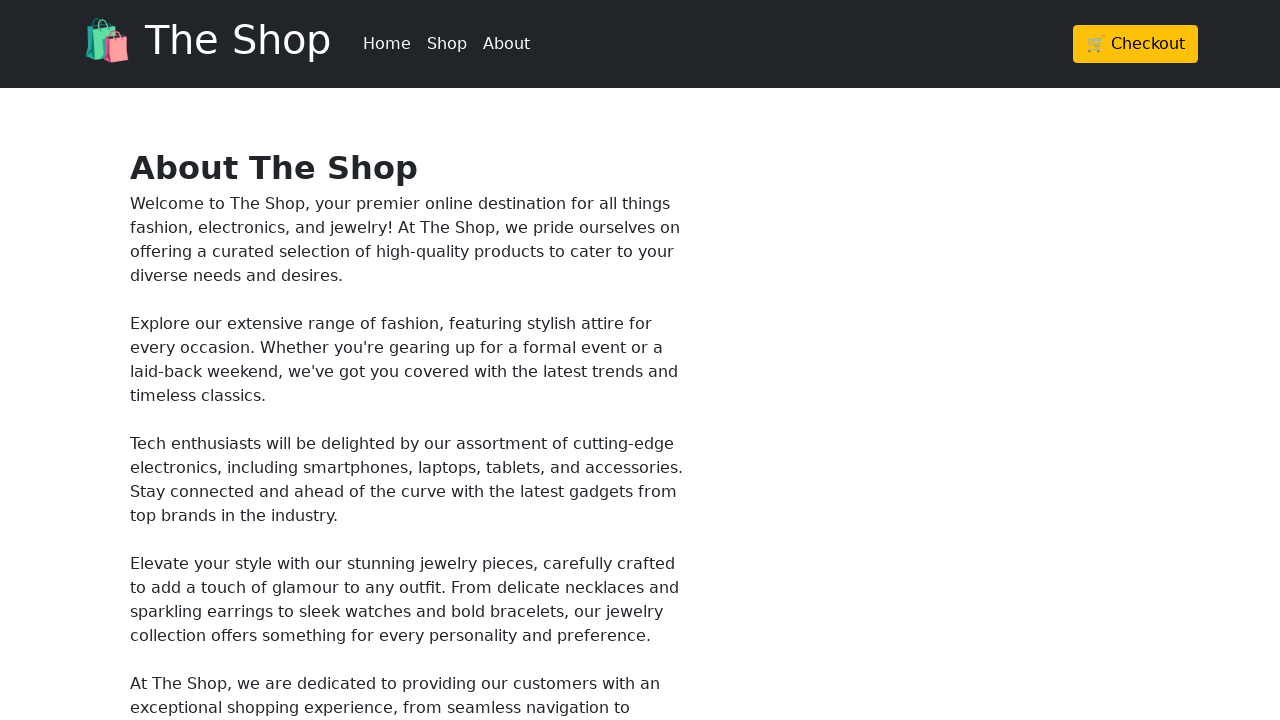

Verified that navigation to About page was successful
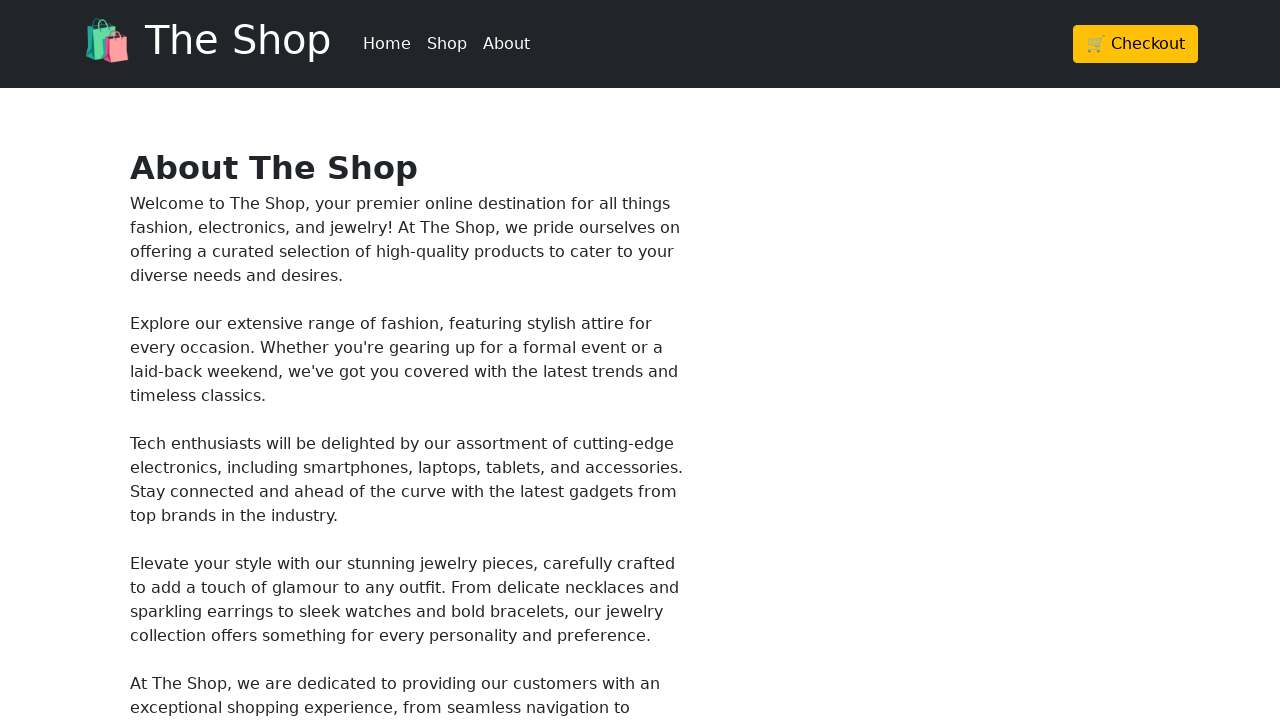

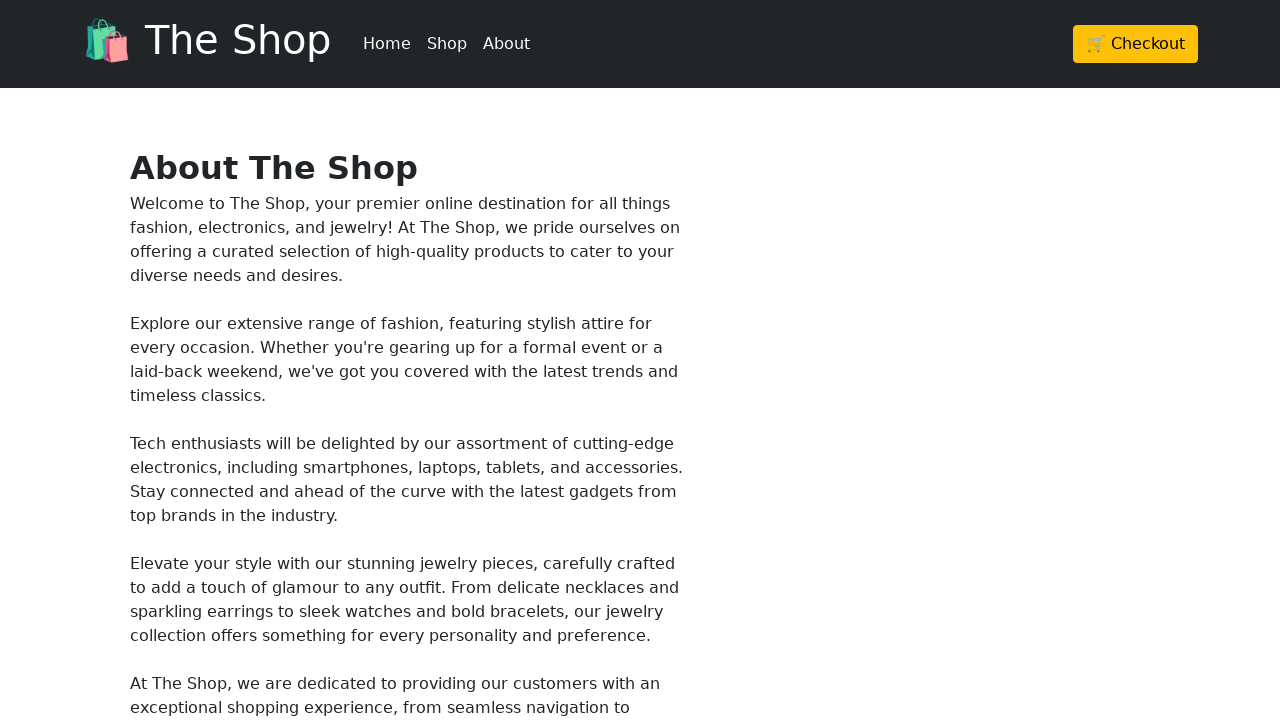